Tests autosuggestion dropdown functionality by typing a partial country name, waiting for suggestions to appear, and selecting a specific option (India) from the dropdown list

Starting URL: https://rahulshettyacademy.com/dropdownsPractise/

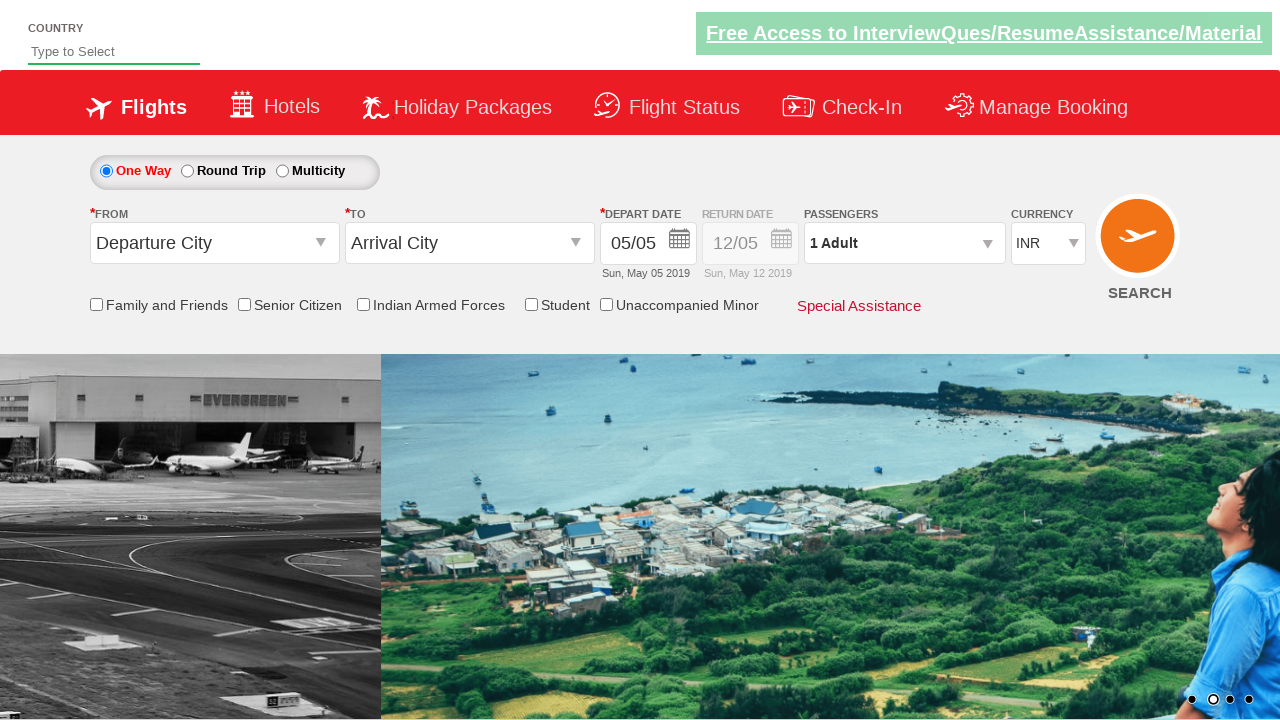

Typed 'ind' into autosuggest field to trigger dropdown on #autosuggest
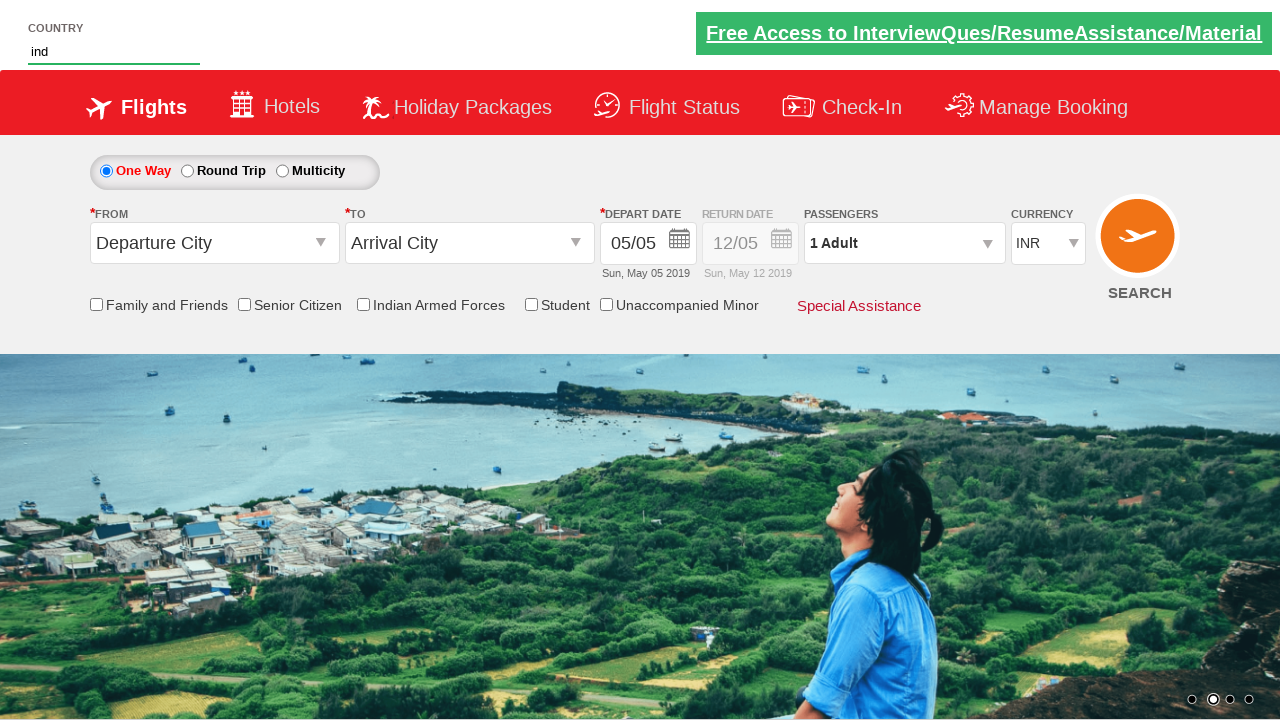

Waited for autosuggest dropdown options to appear
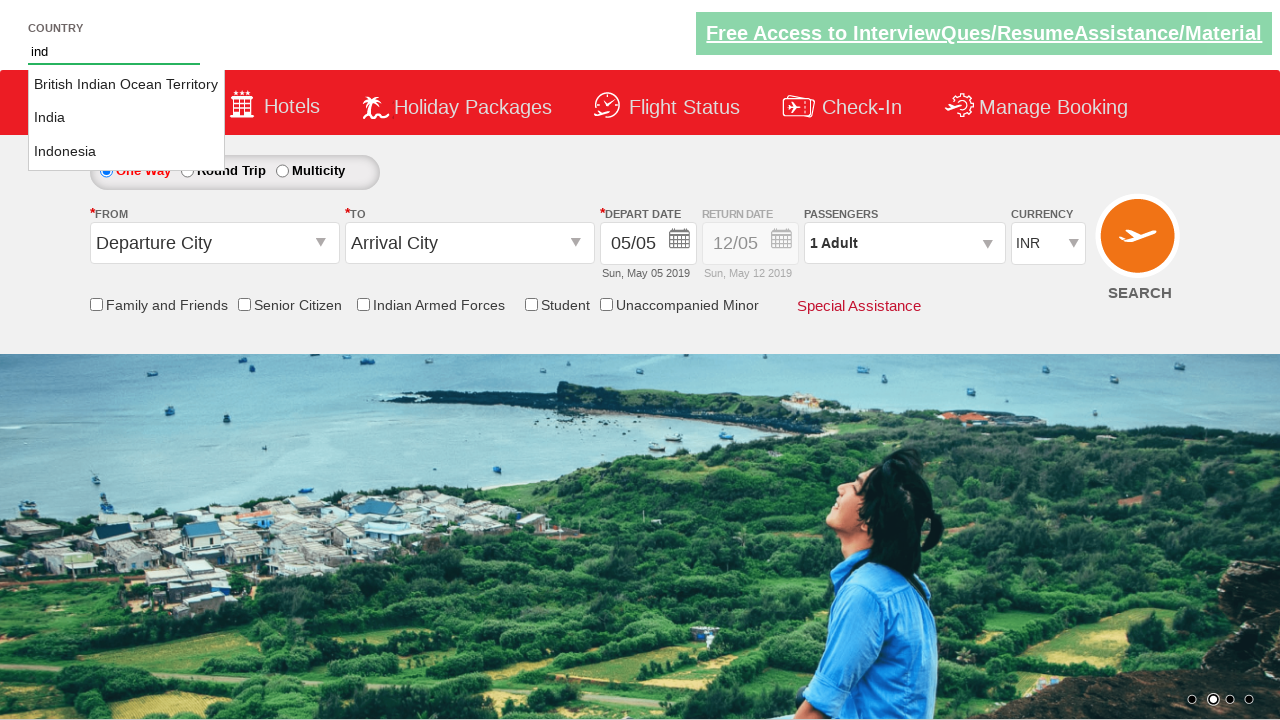

Retrieved all suggestion options from dropdown
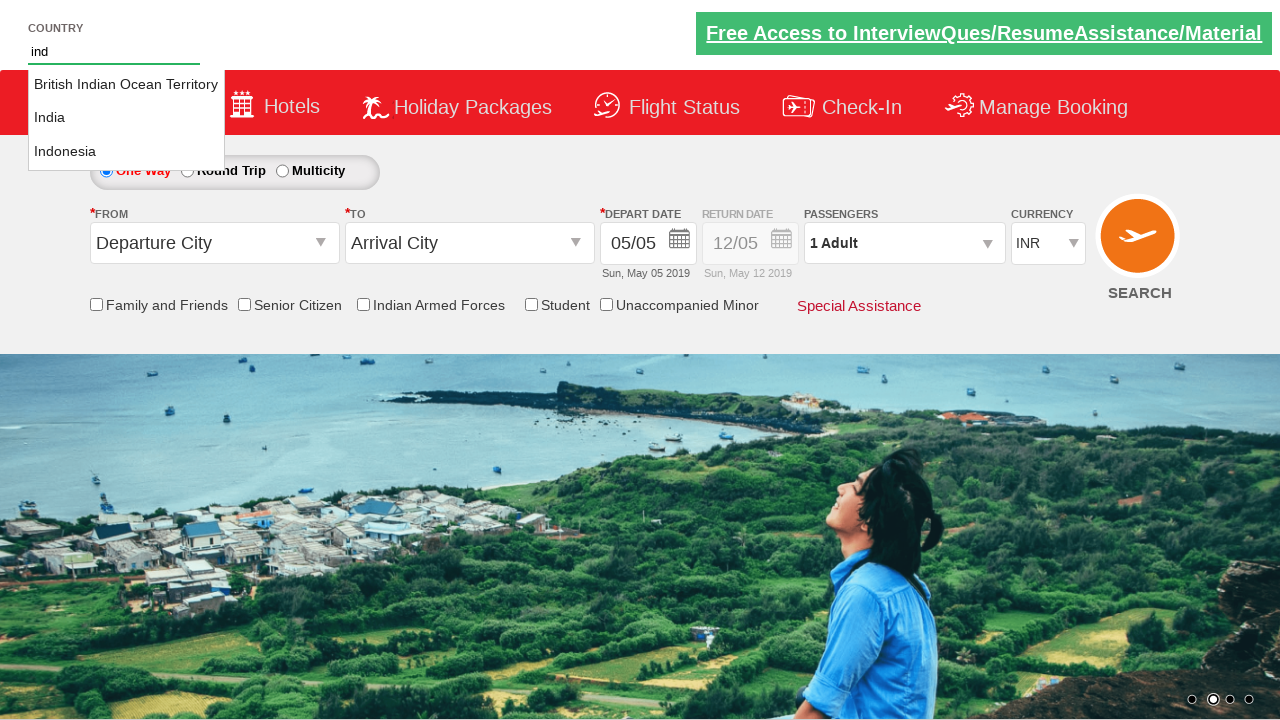

Selected 'India' from autosuggest dropdown at (126, 118) on li.ui-menu-item a >> nth=1
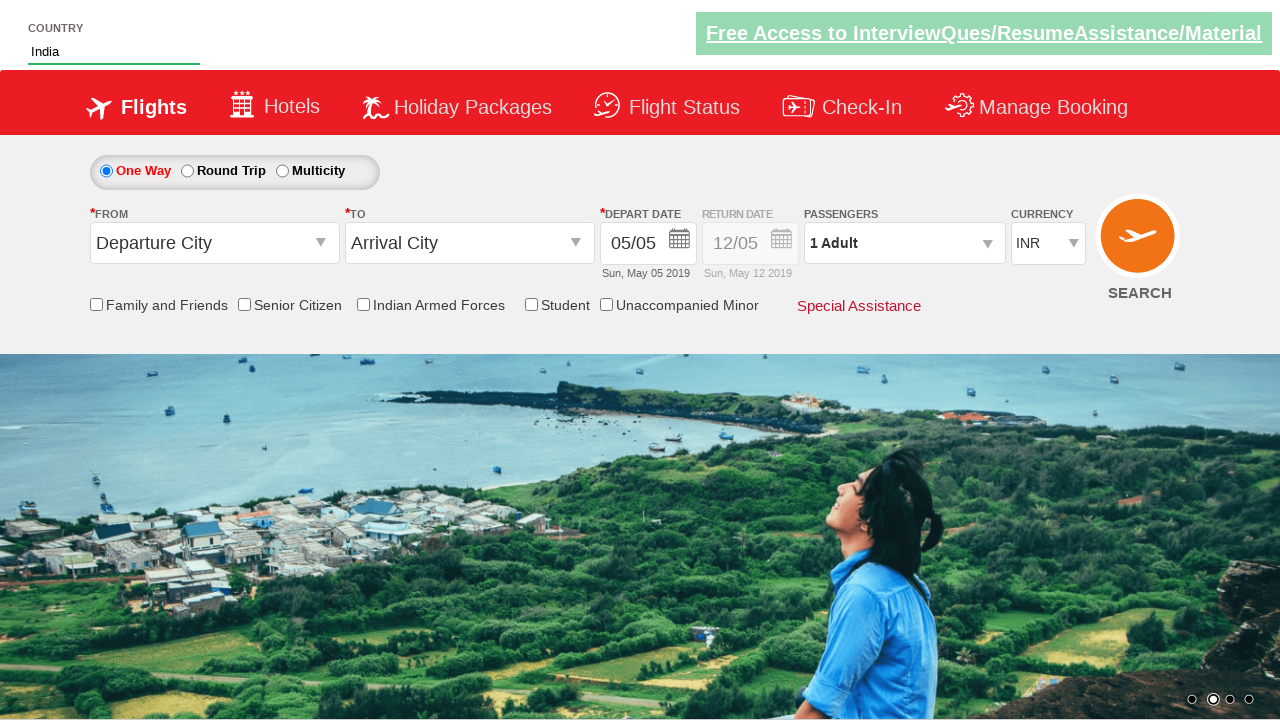

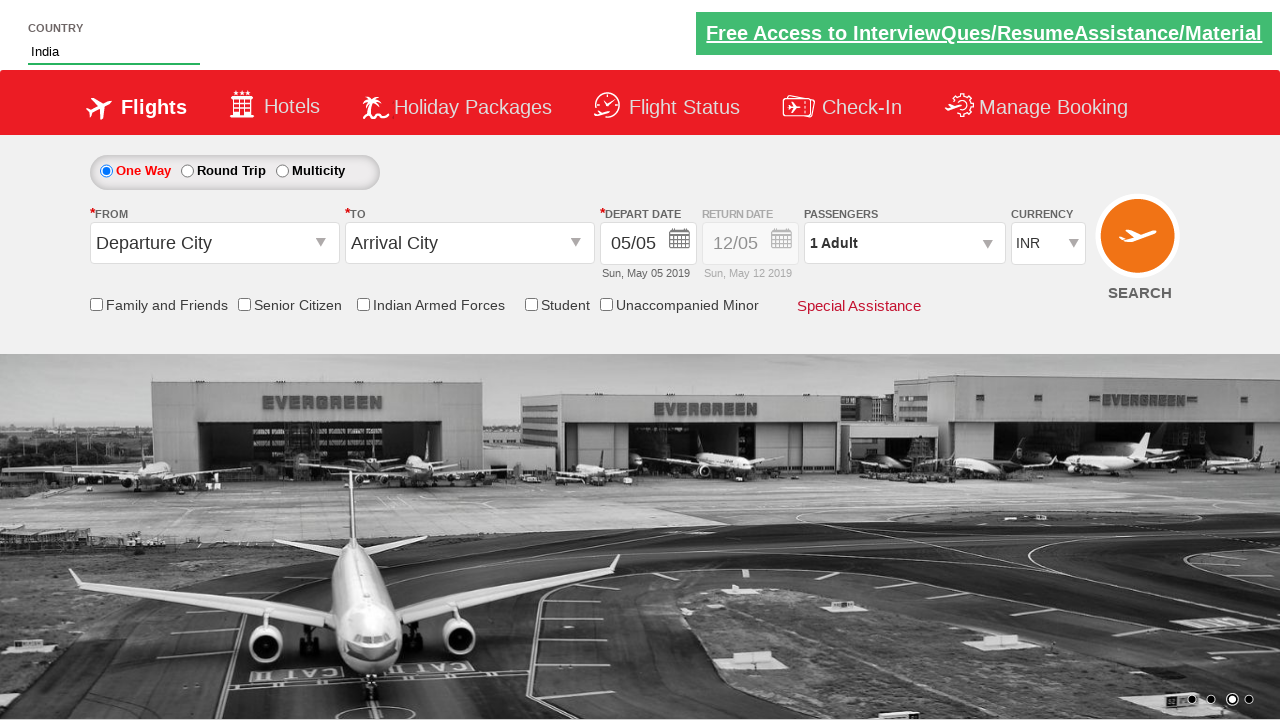